Tests data persistence by creating todos, marking one complete, and reloading the page

Starting URL: https://demo.playwright.dev/todomvc

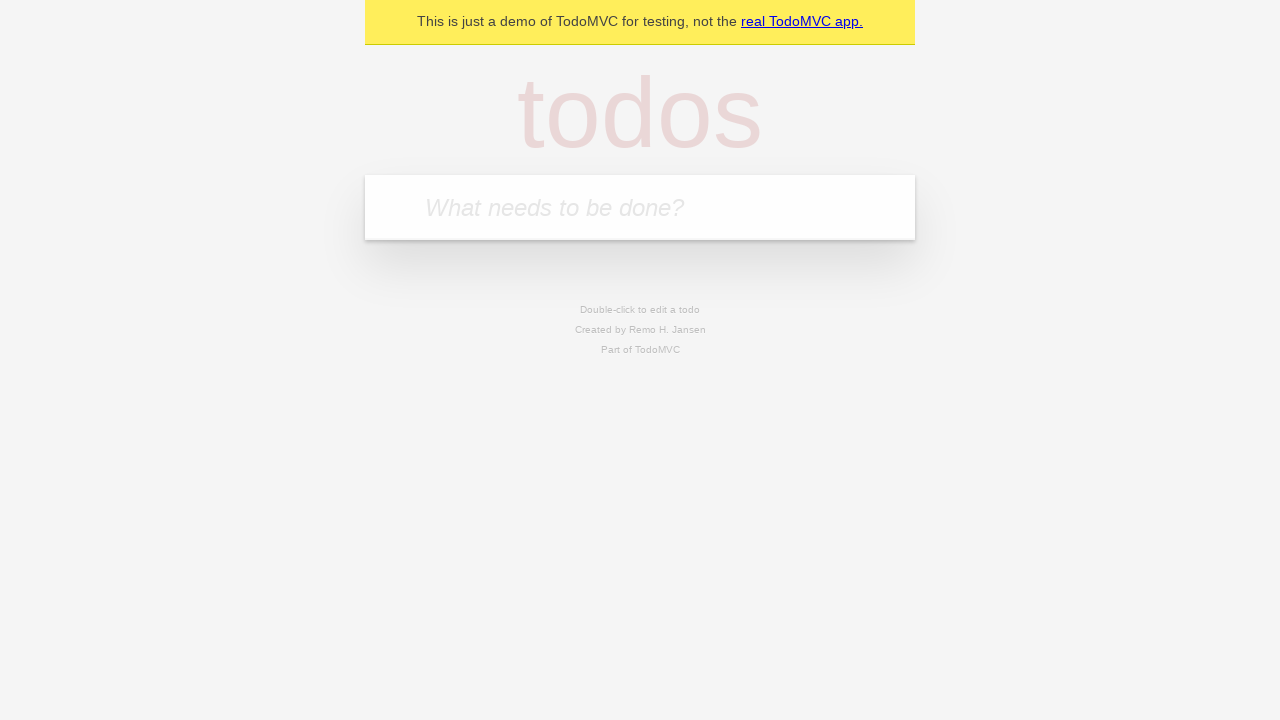

Filled new todo field with 'buy some cheese' on .new-todo
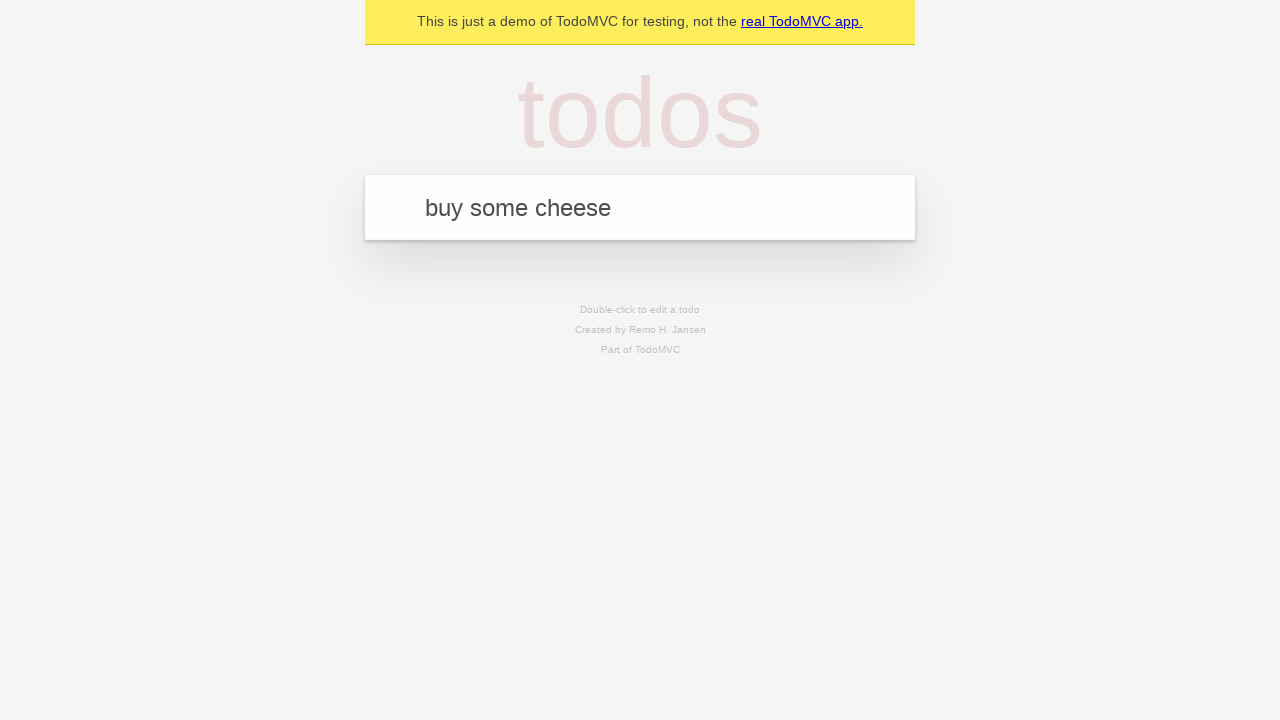

Pressed Enter to create first todo item on .new-todo
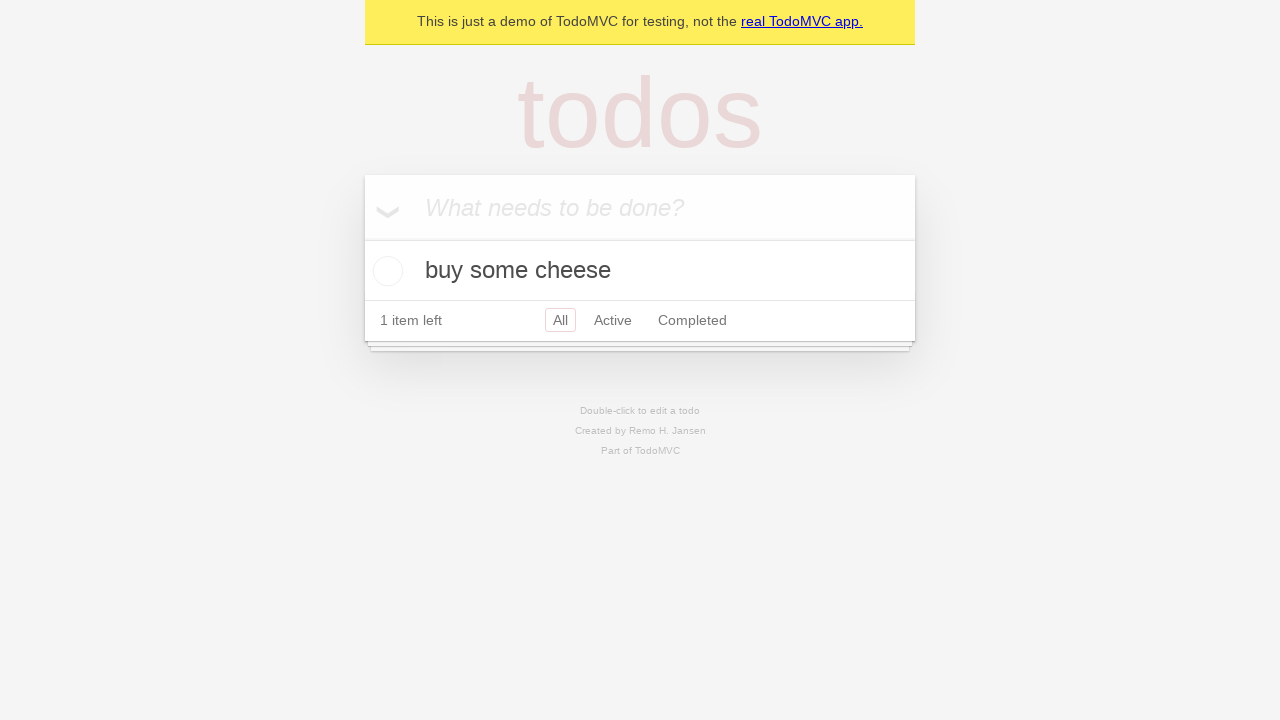

Filled new todo field with 'feed the cat' on .new-todo
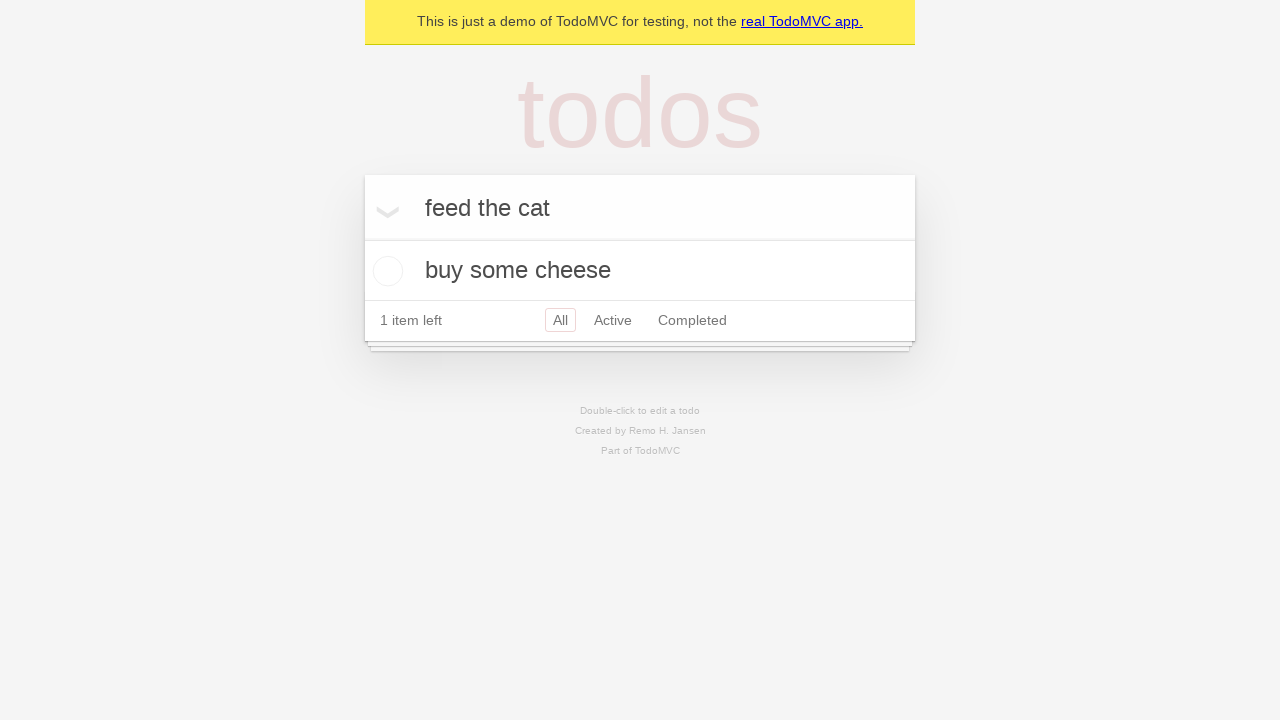

Pressed Enter to create second todo item on .new-todo
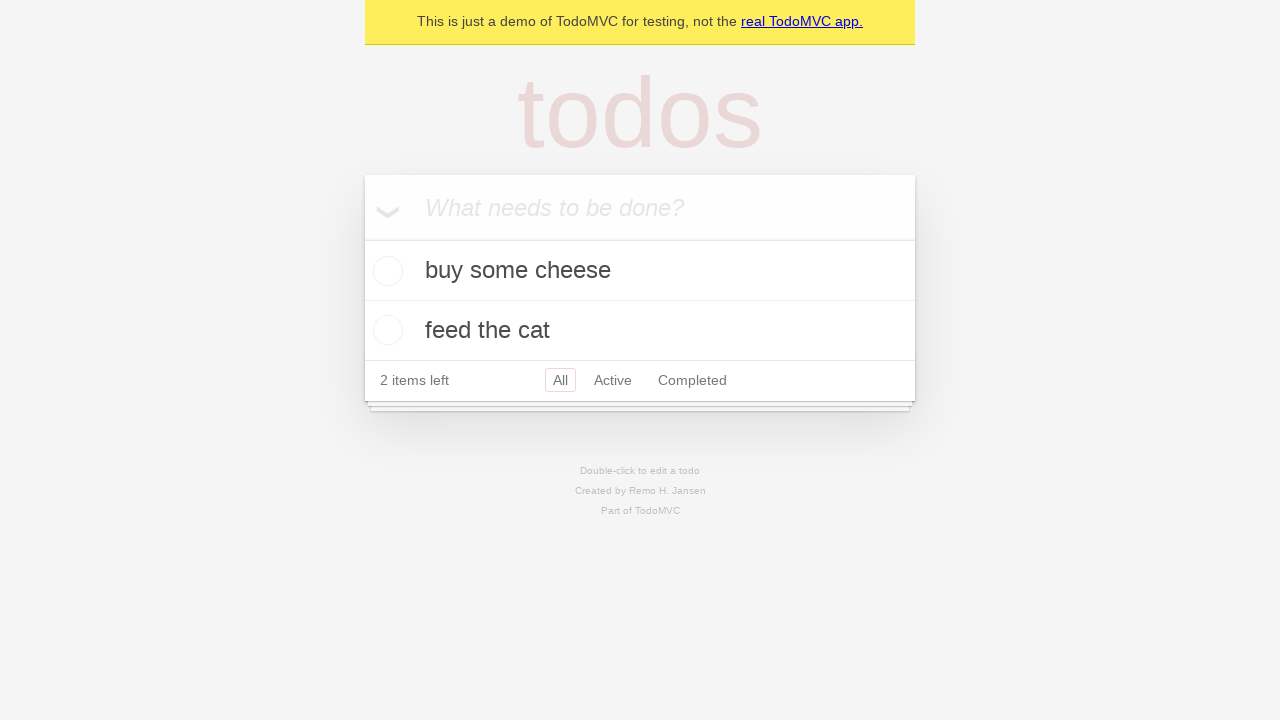

Marked first todo item as completed at (385, 271) on .todo-list li >> nth=0 >> .toggle
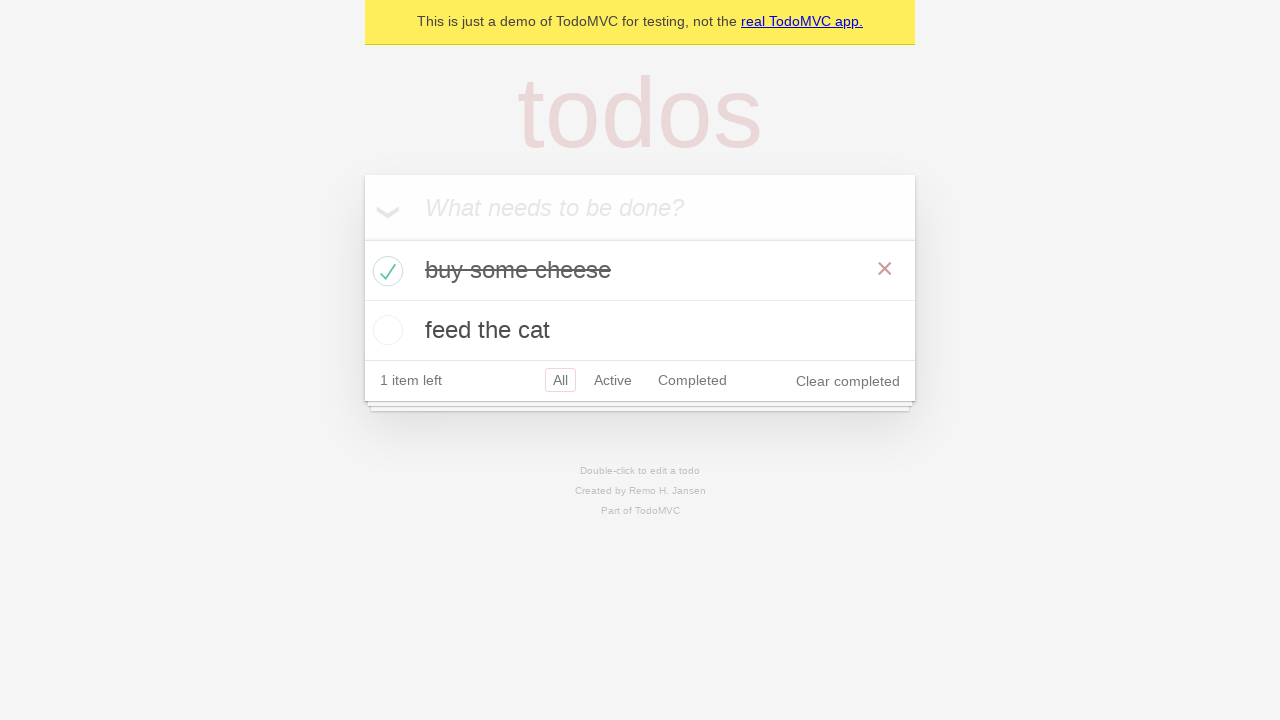

Reloaded the page to test data persistence
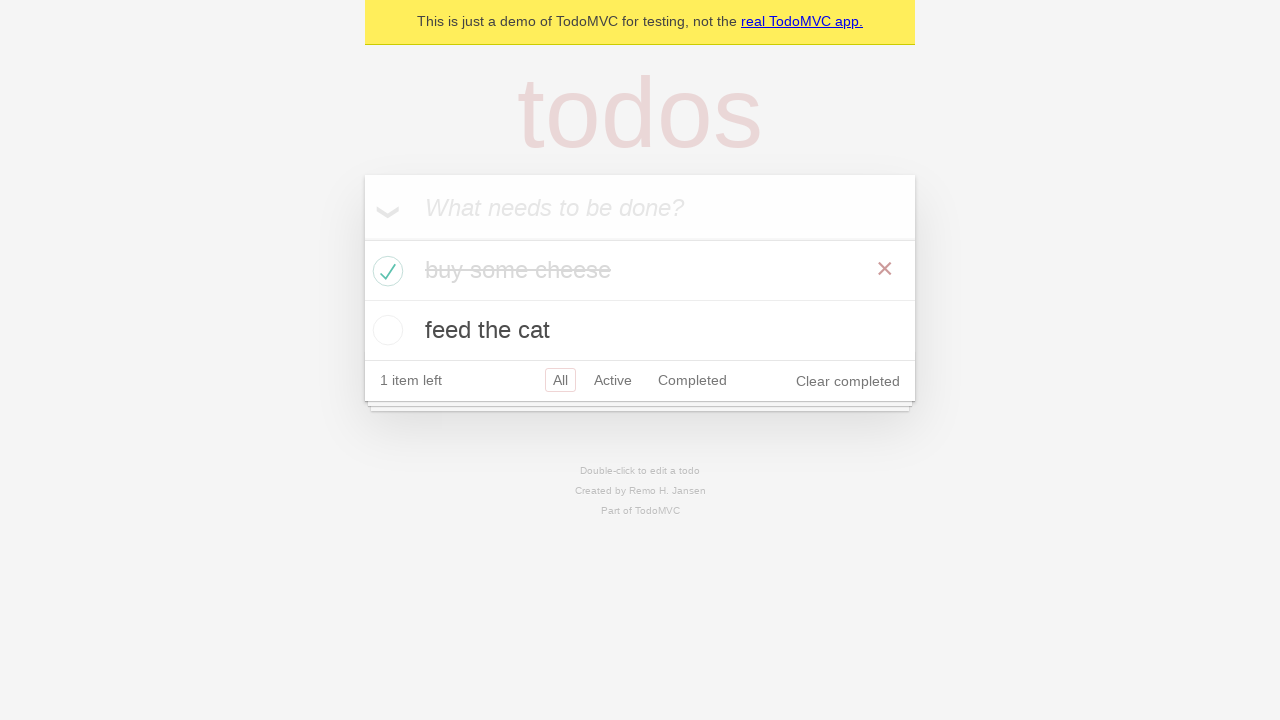

Todo items loaded after page reload
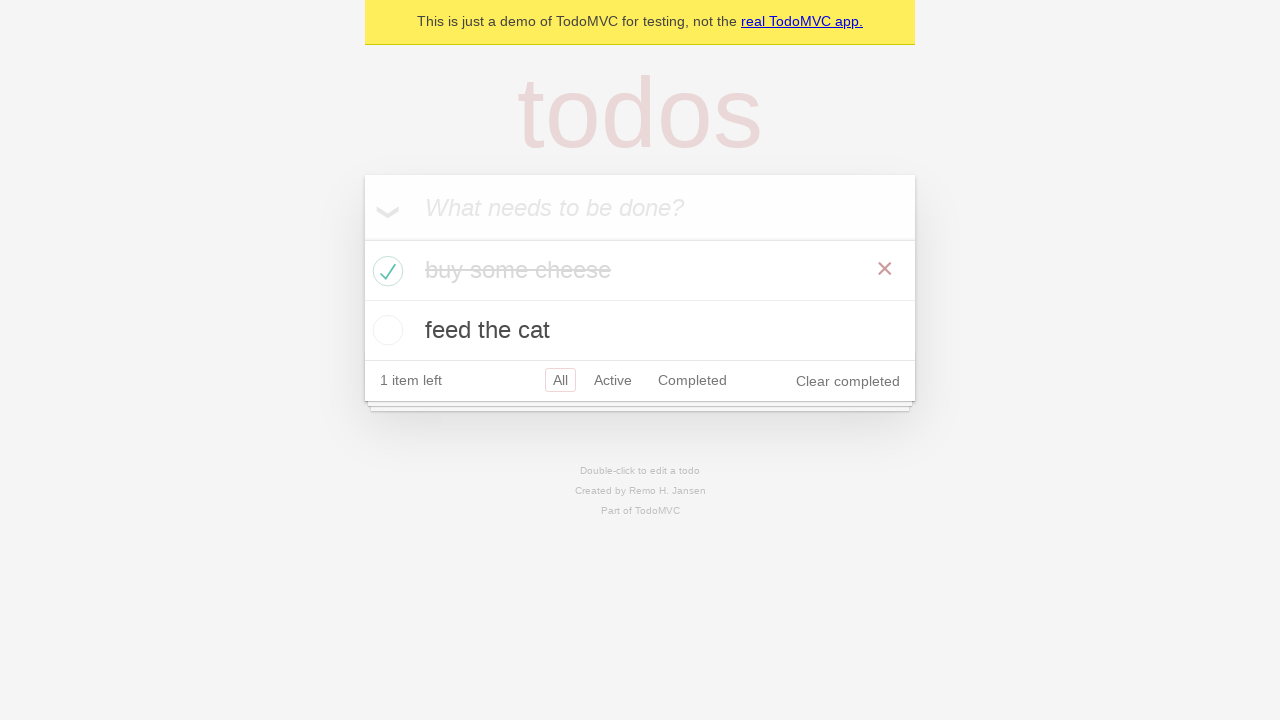

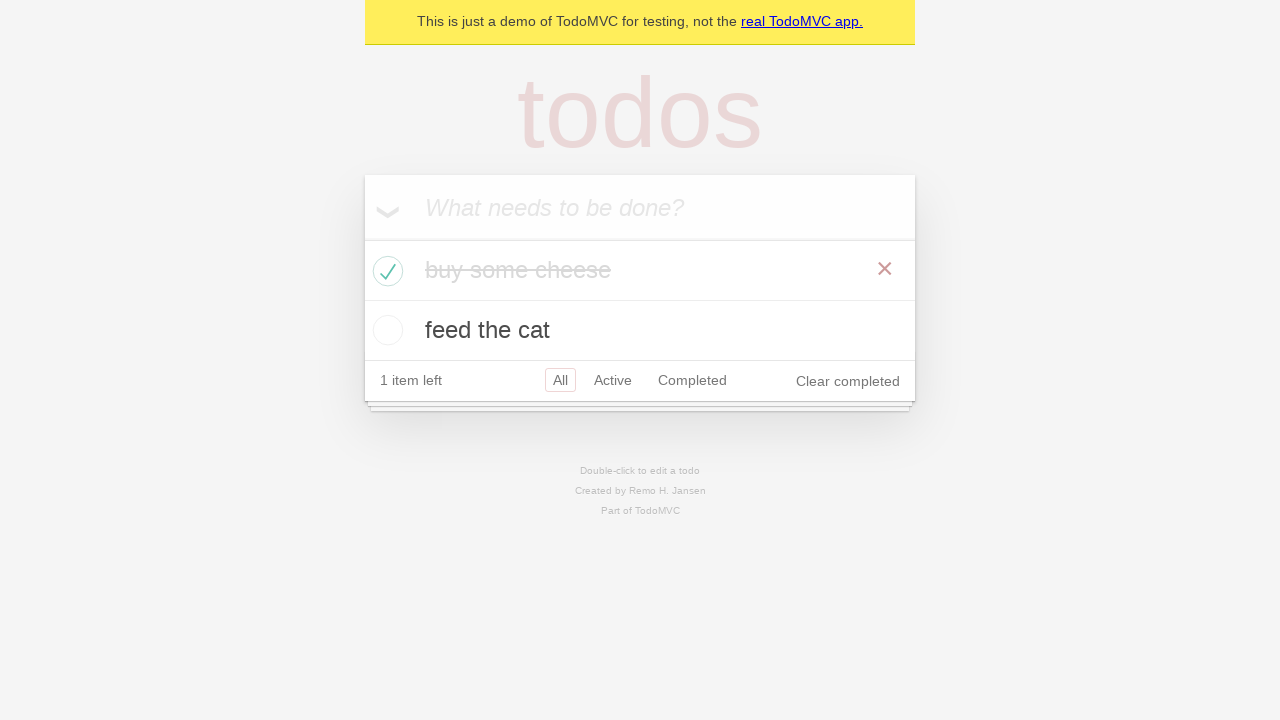